Solves a math problem by reading two numbers from the page, calculating their sum, and selecting the result from a dropdown menu

Starting URL: http://suninjuly.github.io/selects1.html

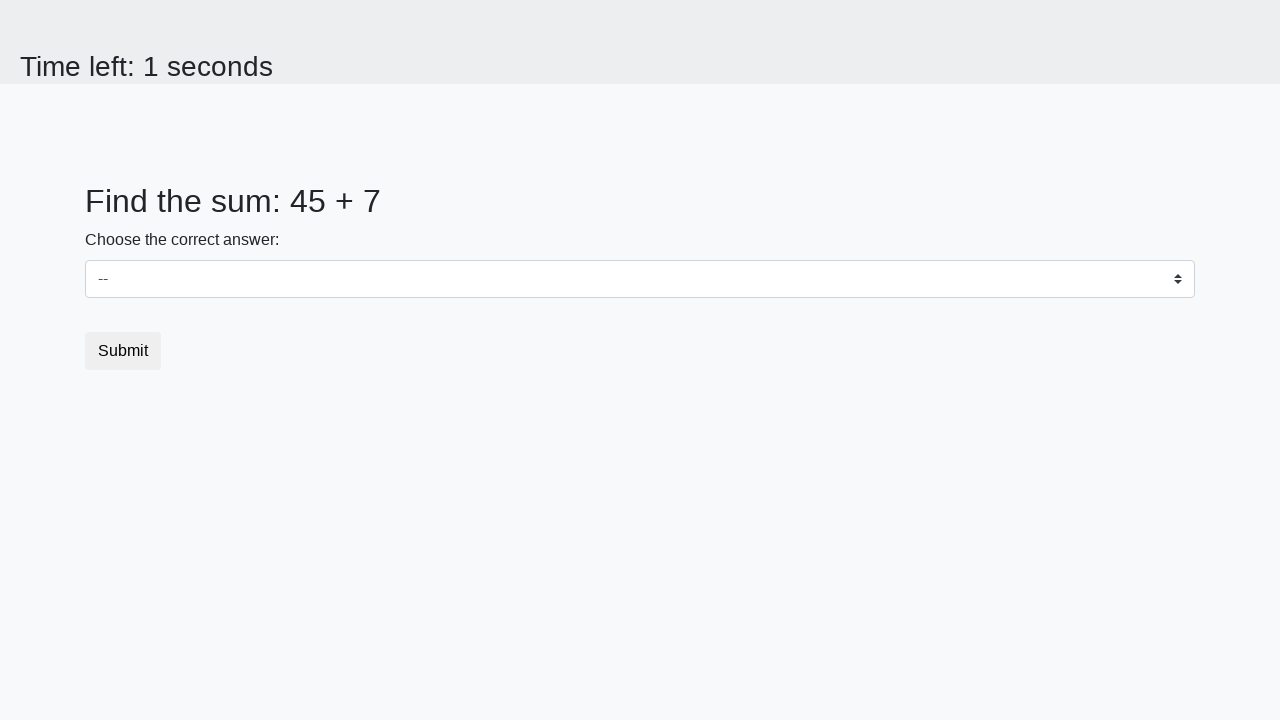

Read first number from #num1 element
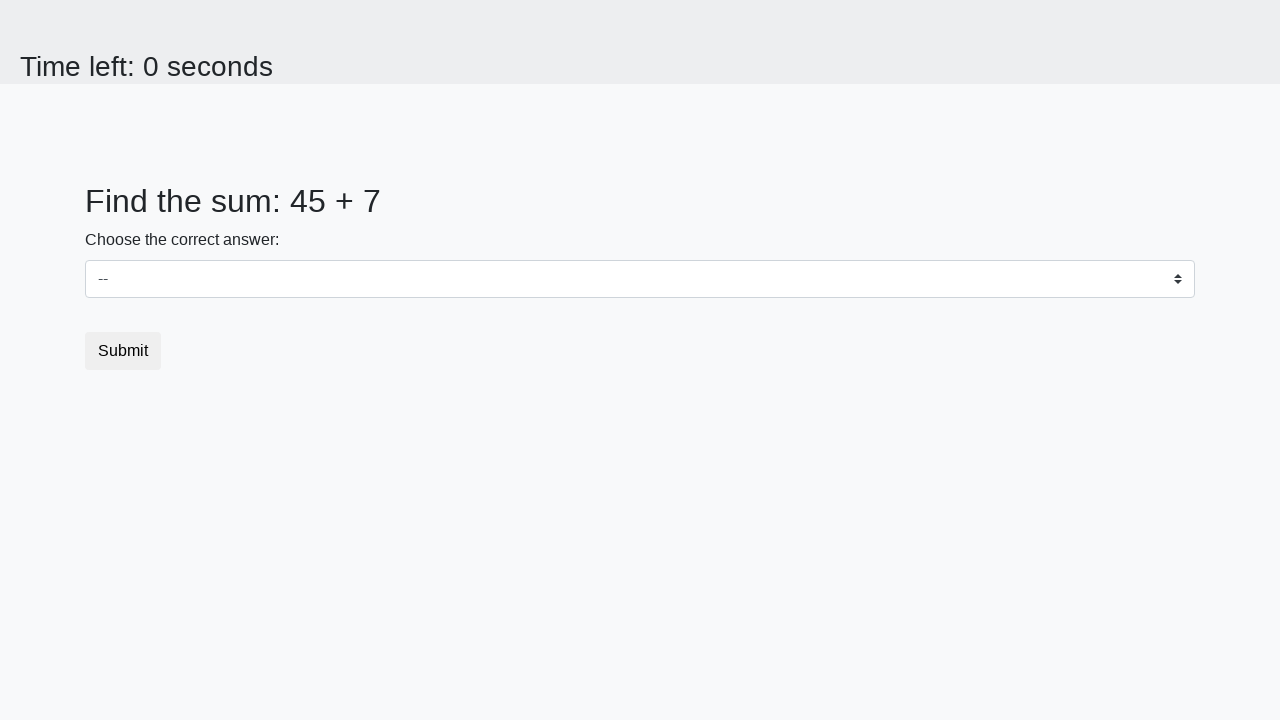

Read second number from #num2 element
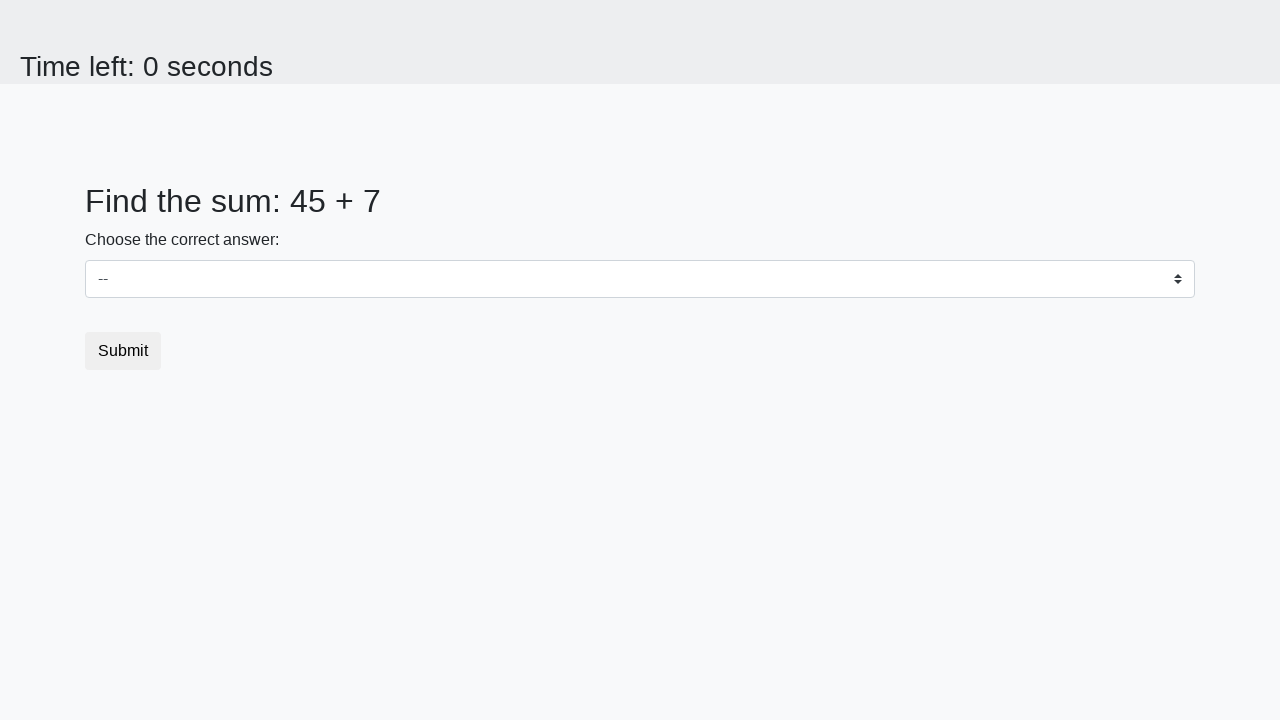

Calculated sum: 45 + 7 = 52
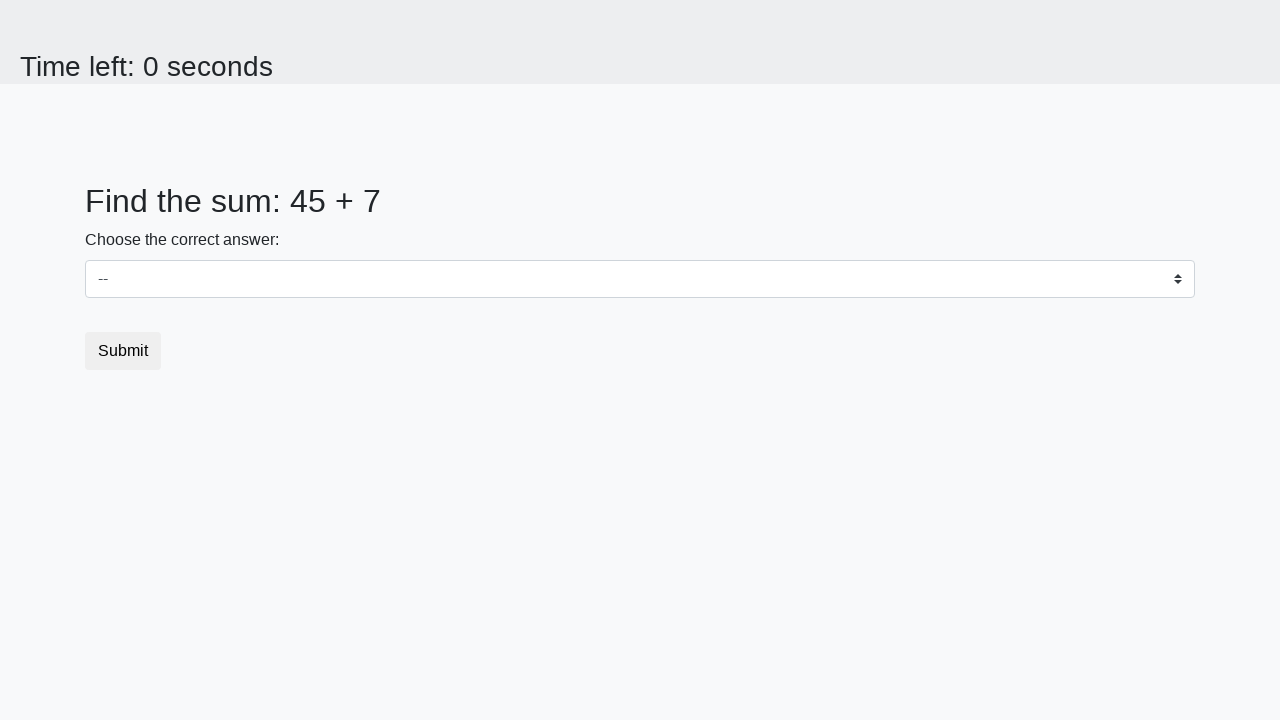

Selected 52 from dropdown menu on select
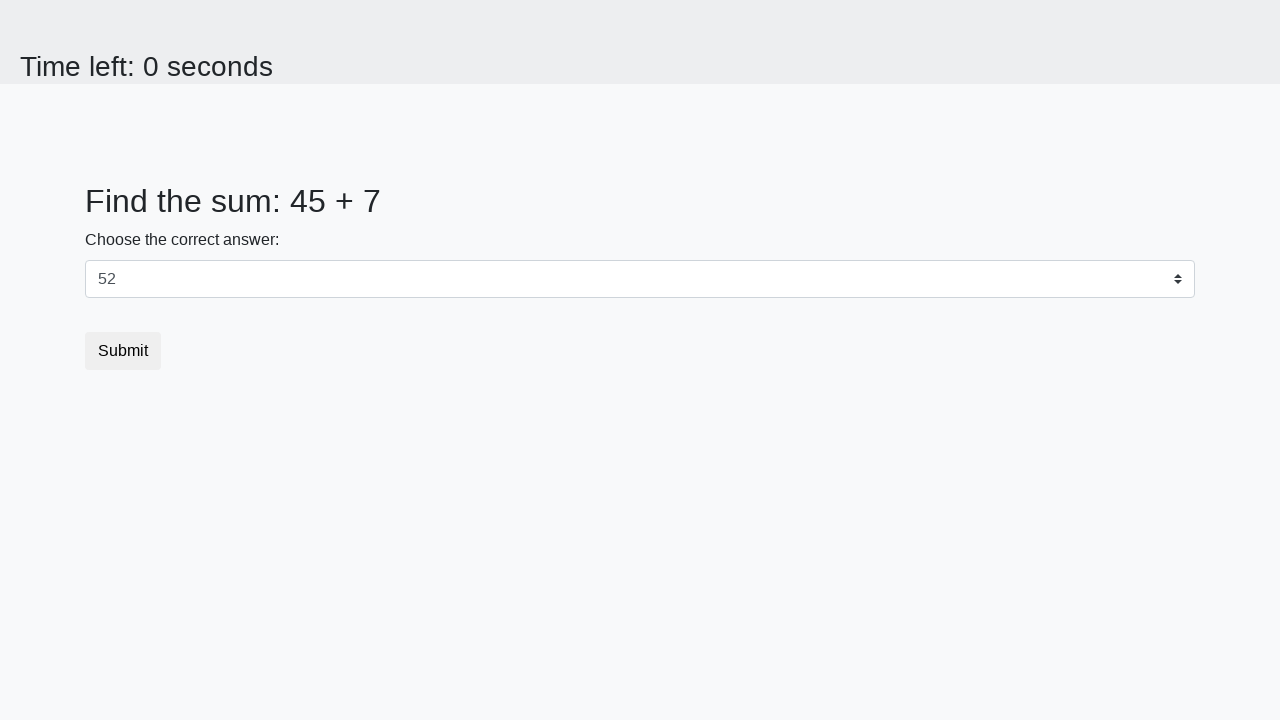

Clicked submit button to submit the form at (123, 351) on button.btn-default
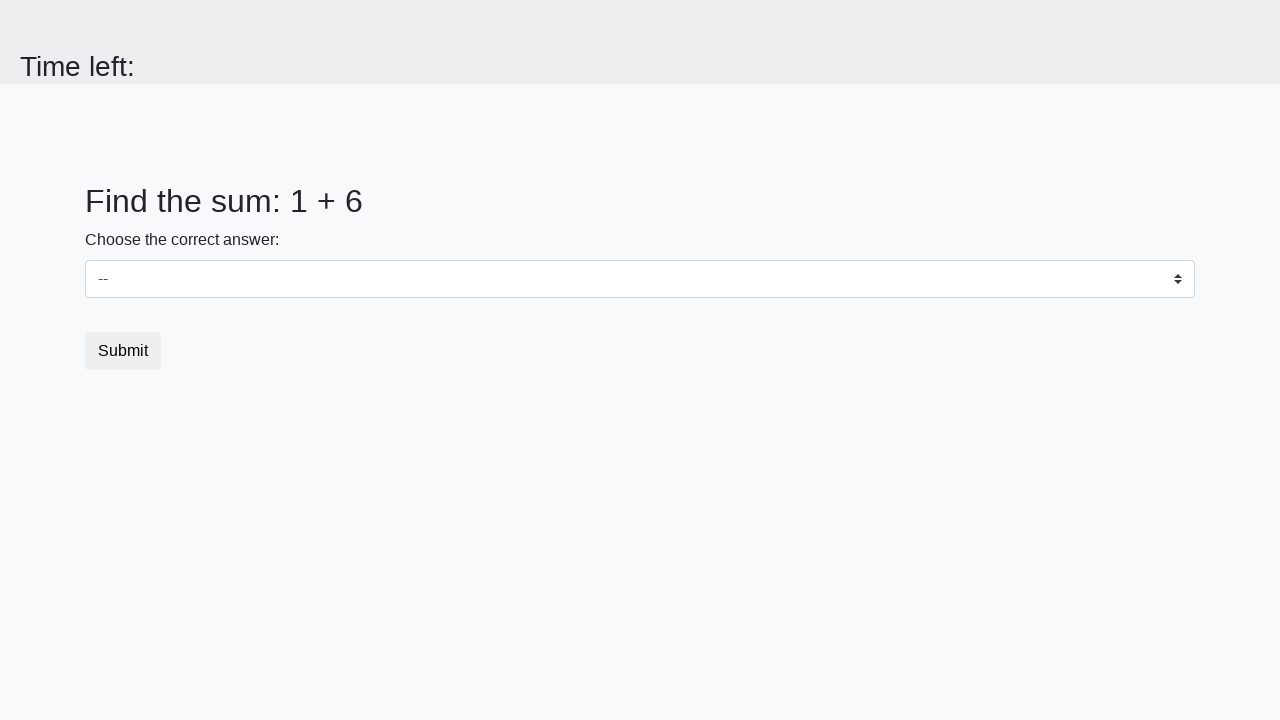

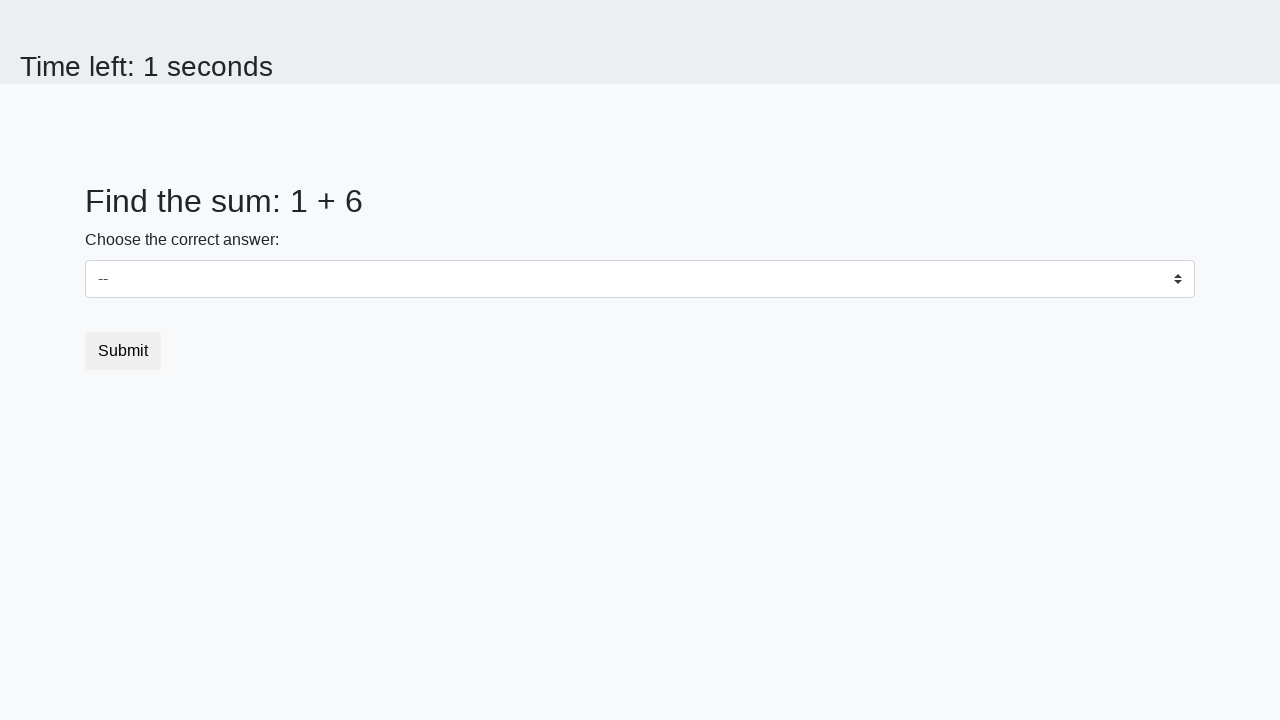